Tests multi-tab browser automation by opening a new tab, navigating to two different blog posts in separate tabs, and verifying the page title elements are present on each page.

Starting URL: https://heodolf.tistory.com/101

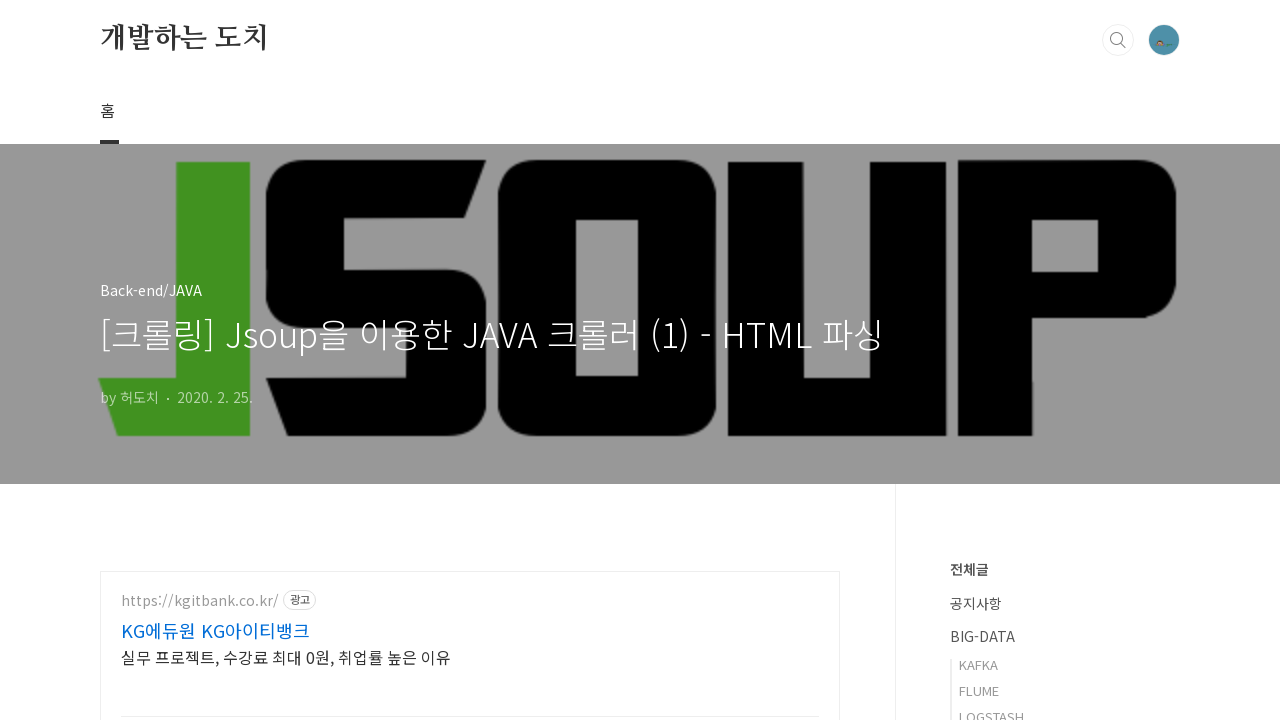

Waited for page title element on first blog post
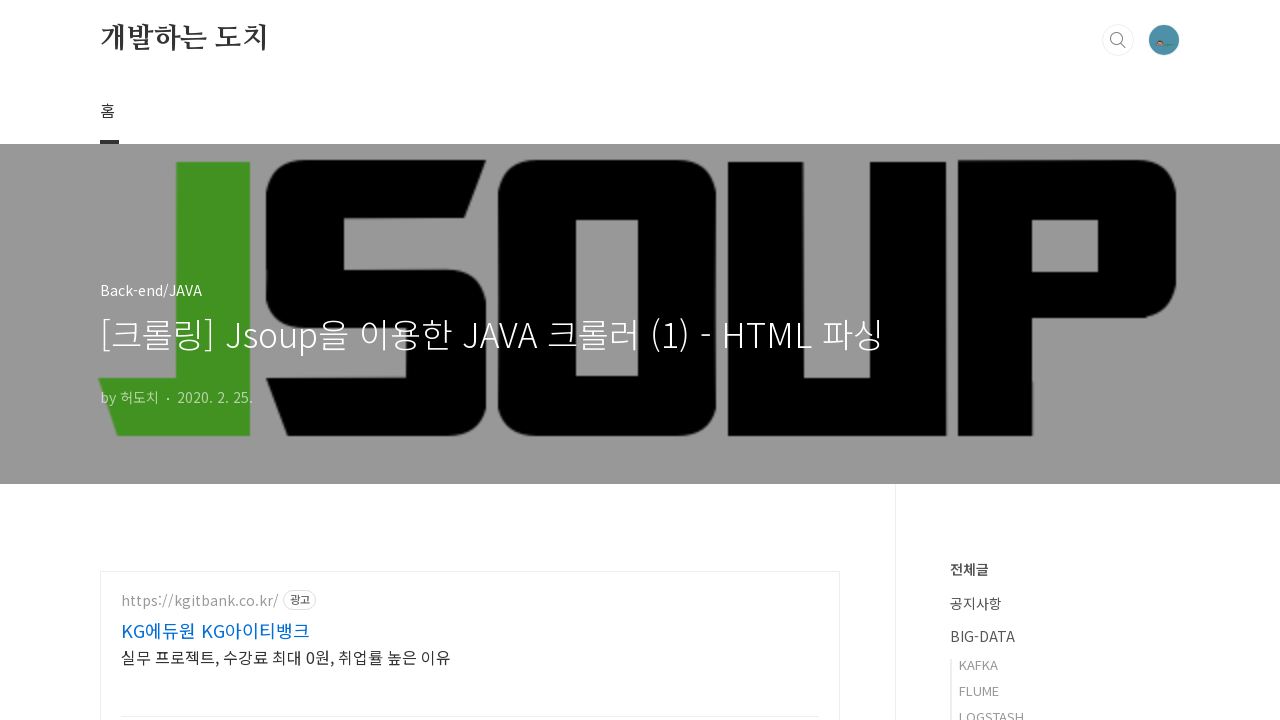

Opened a new browser tab
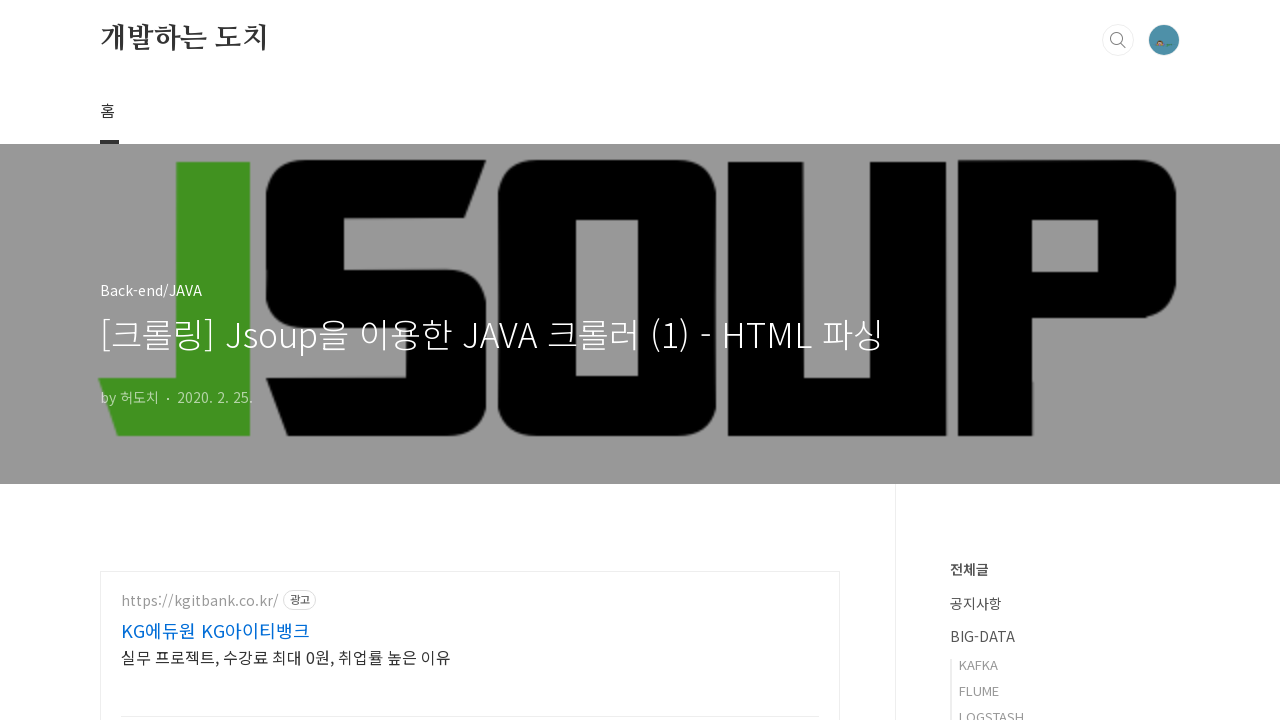

Navigated to second blog post (https://heodolf.tistory.com/102)
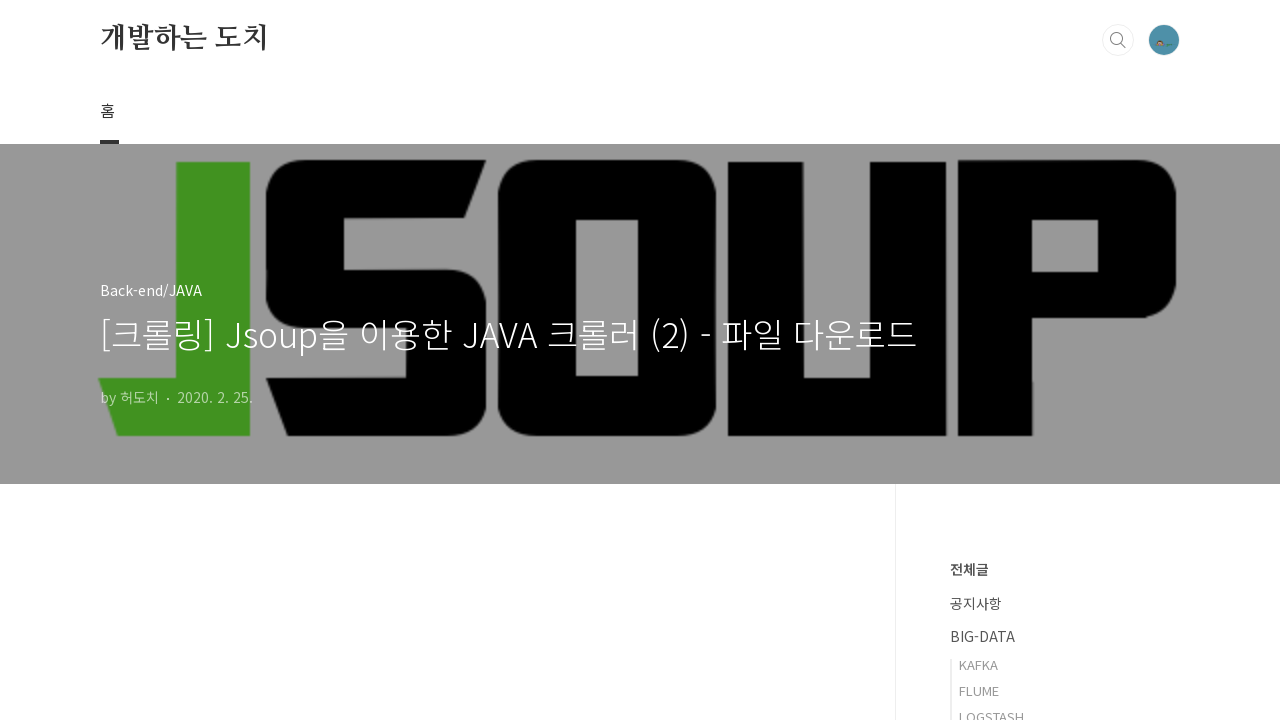

Waited for page title element on second blog post
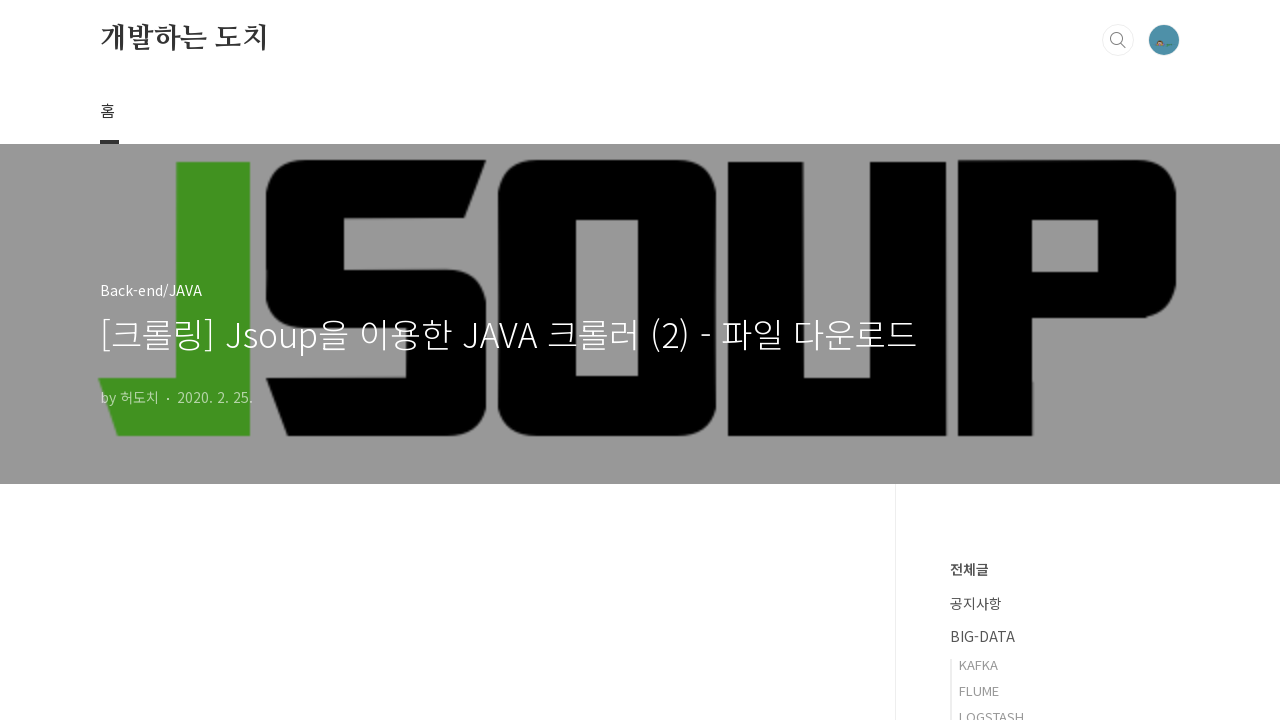

Closed the second tab
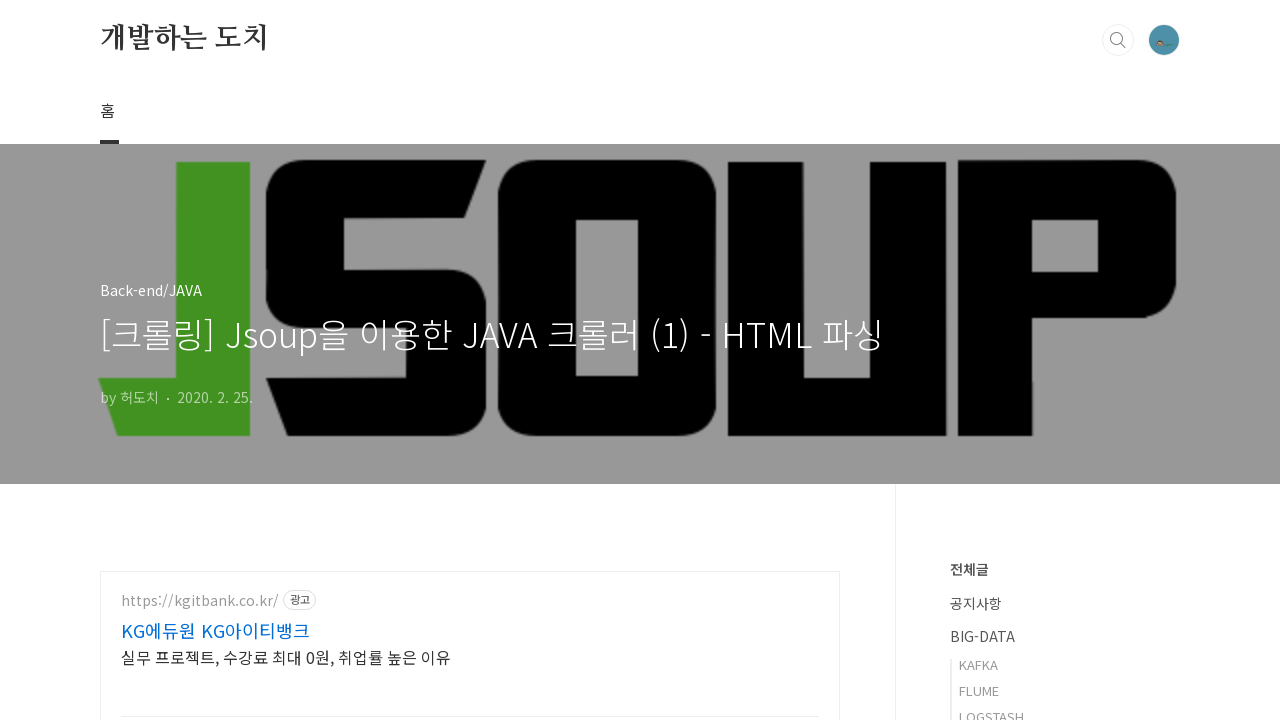

Switched back to first tab
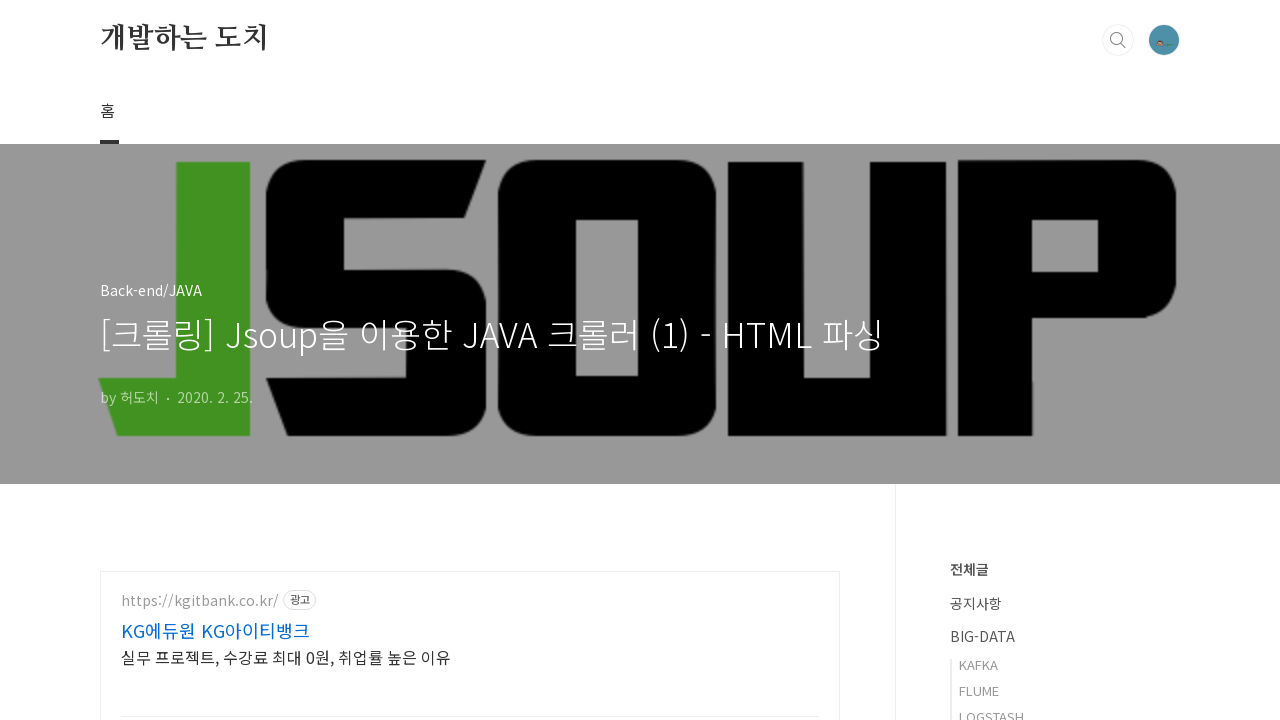

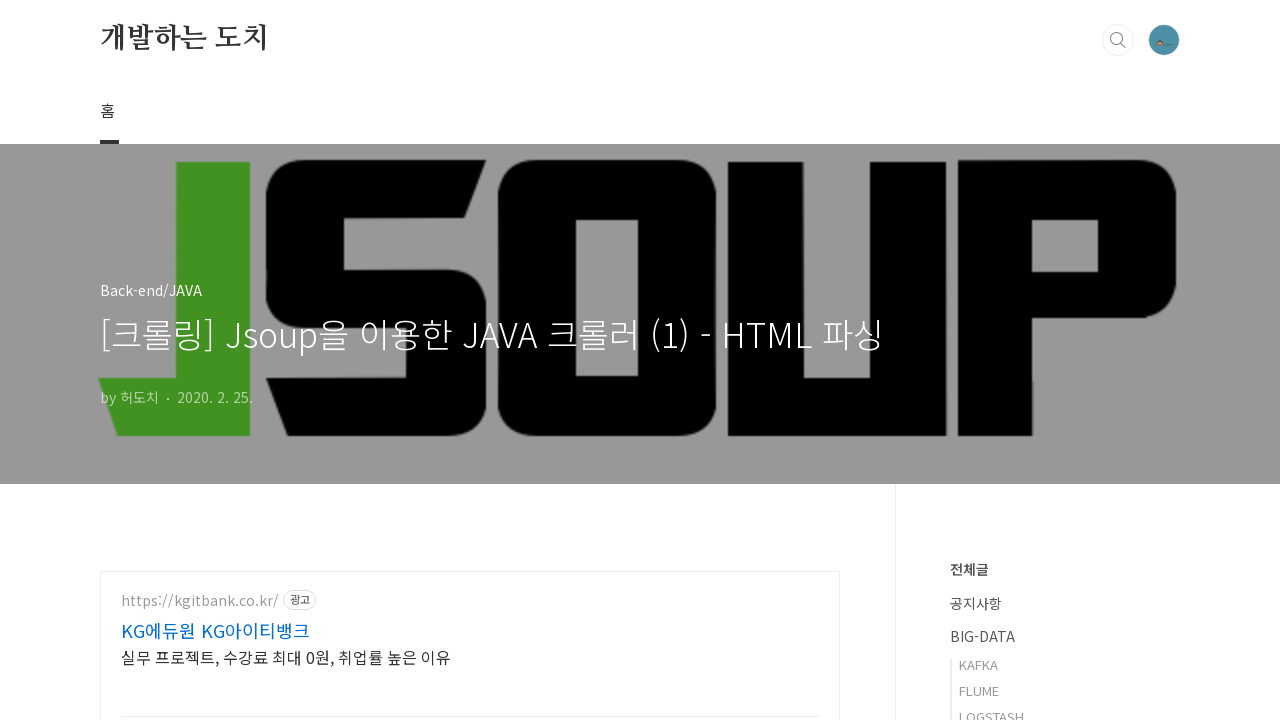